Tests drag and drop functionality by dragging a grey box into a blue box and verifying the "Dropped!" message appears

Starting URL: https://qavbox.github.io/demo/dragndrop/

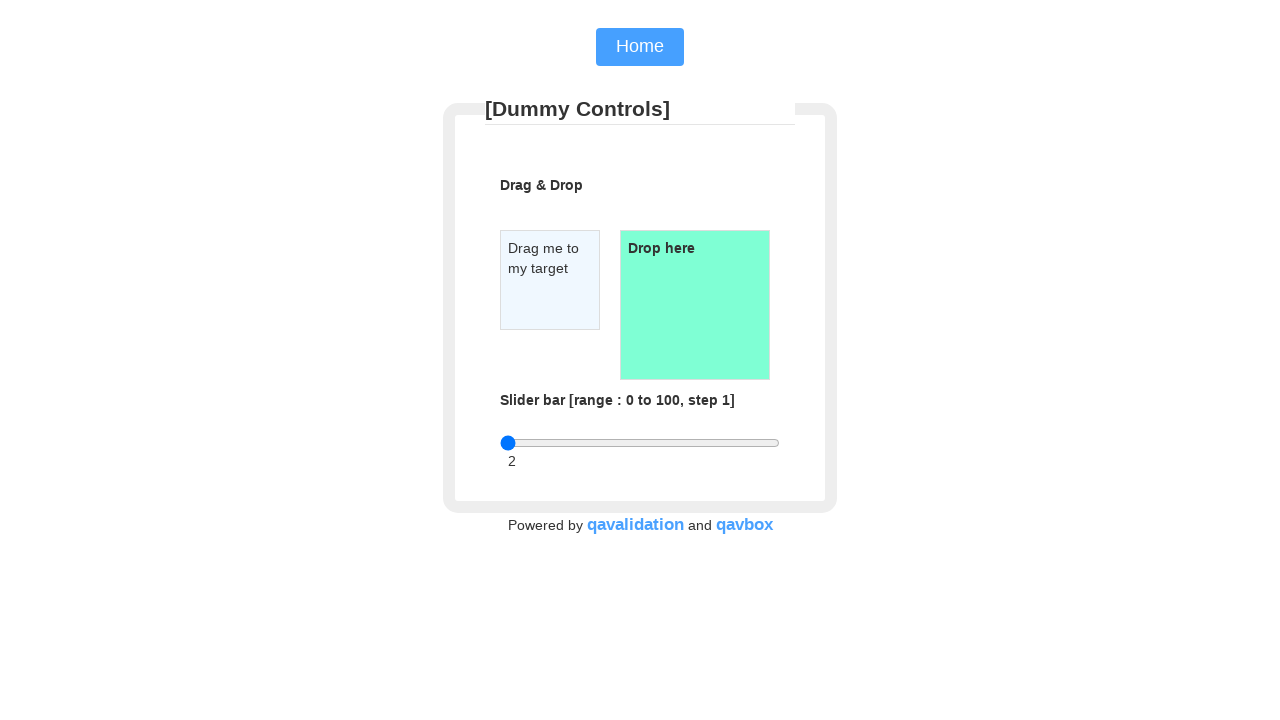

Located the grey draggable box element
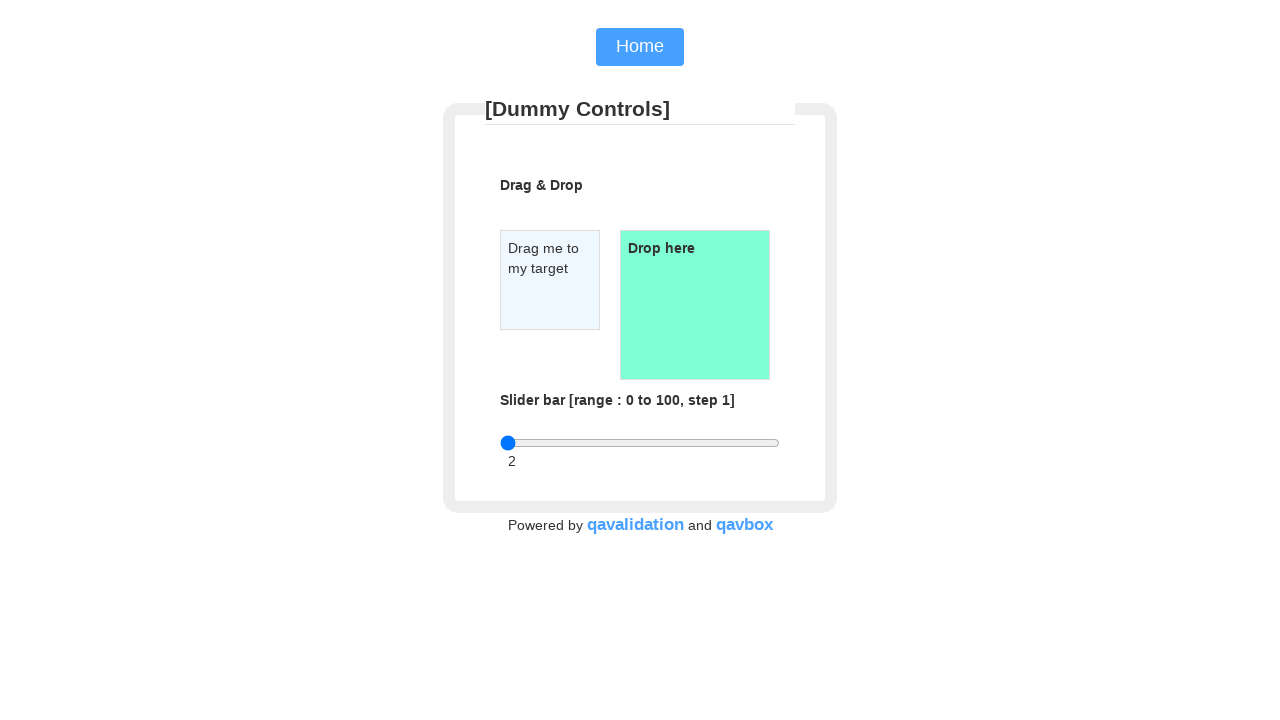

Located the blue droppable box element
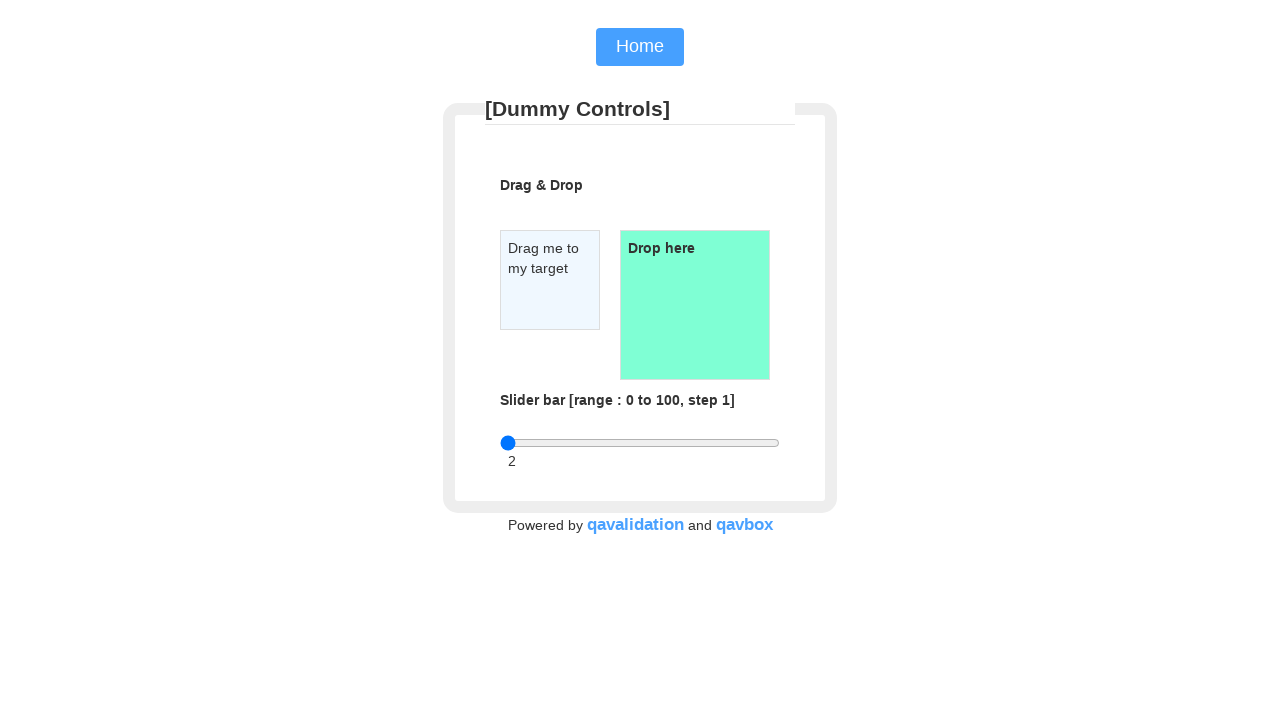

Dragged the grey box into the blue box at (695, 305)
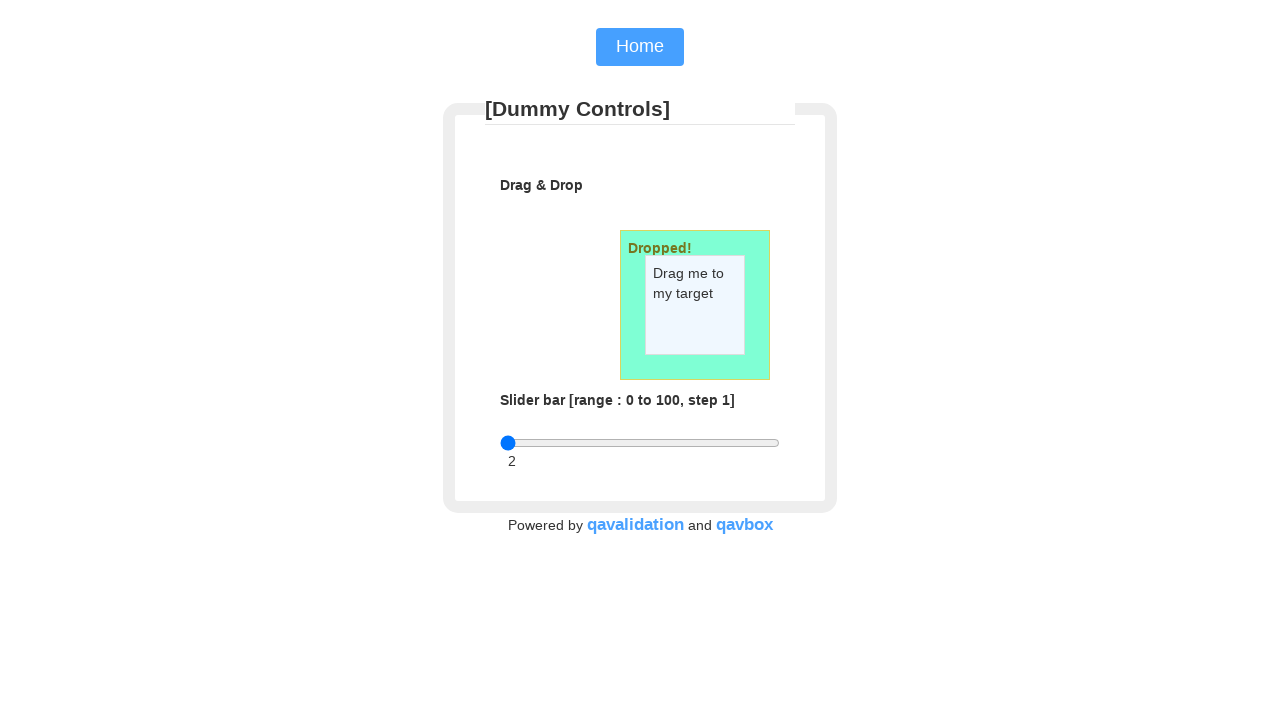

Verified the 'Dropped!' message appeared in the blue box
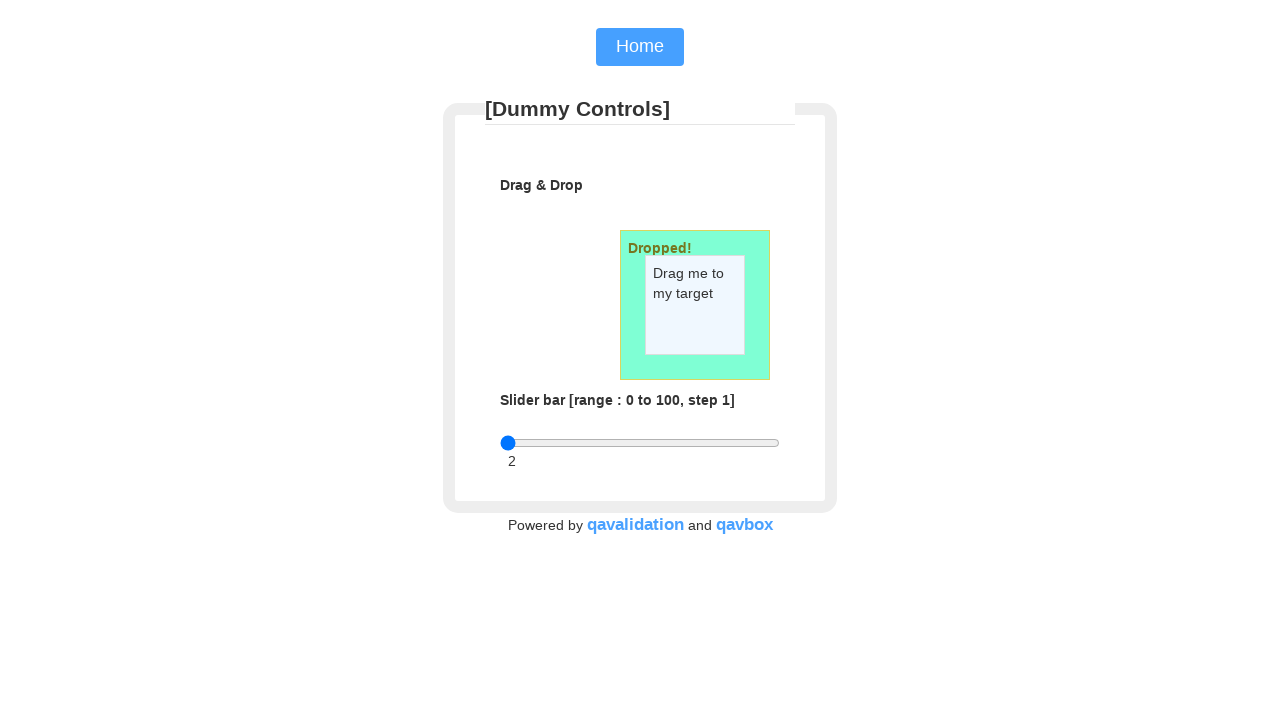

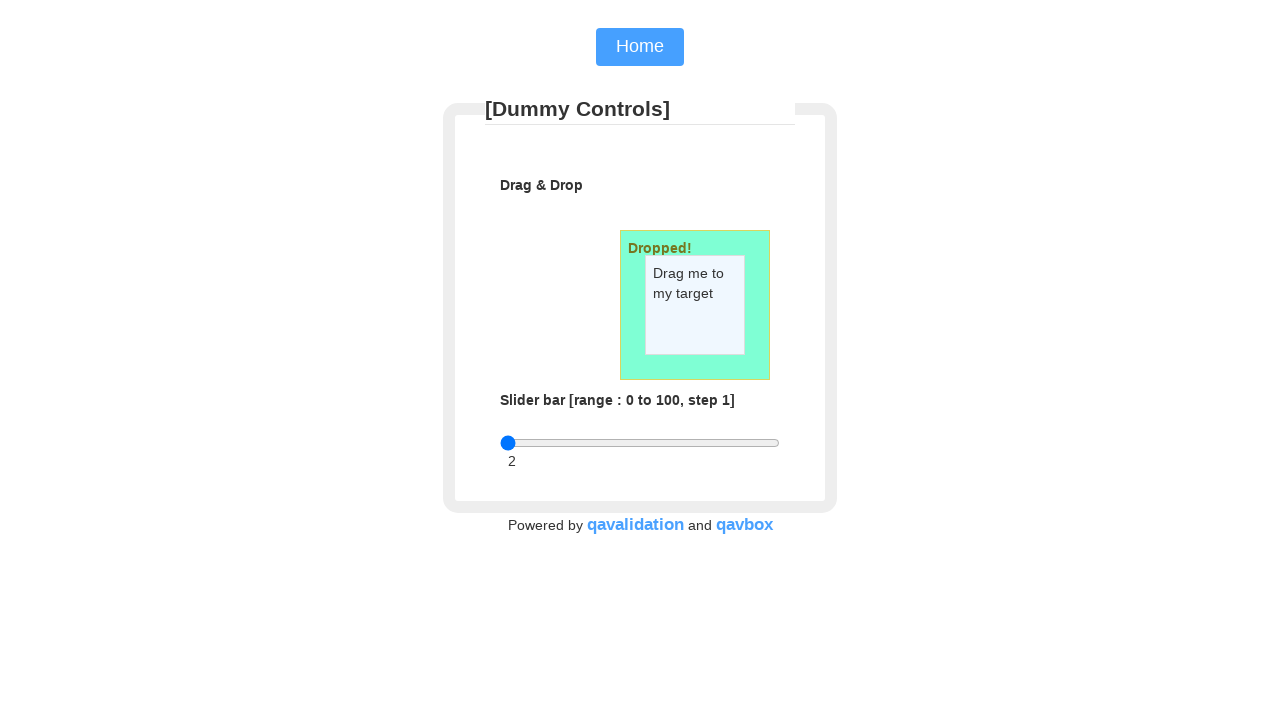